Tests that selecting different metric options updates the chart title accordingly.

Starting URL: https://badj.github.io/NZGovDebtTrends2002-2025/

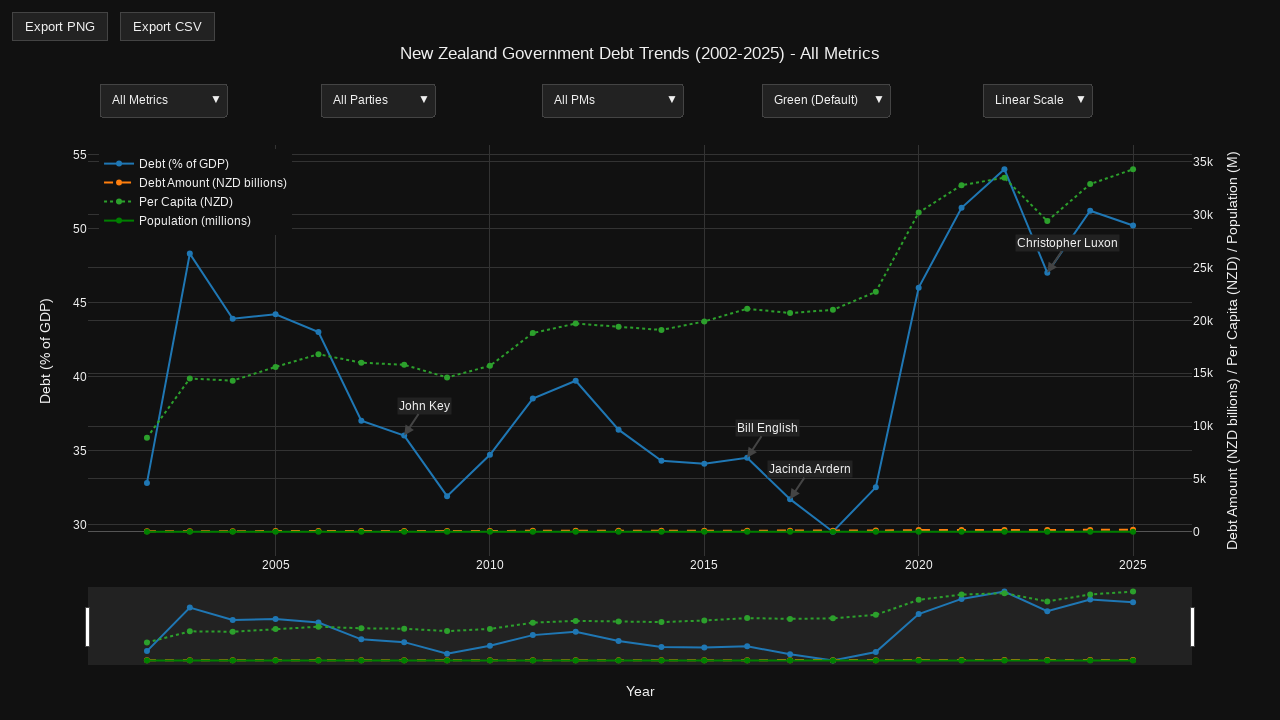

Plot container became visible
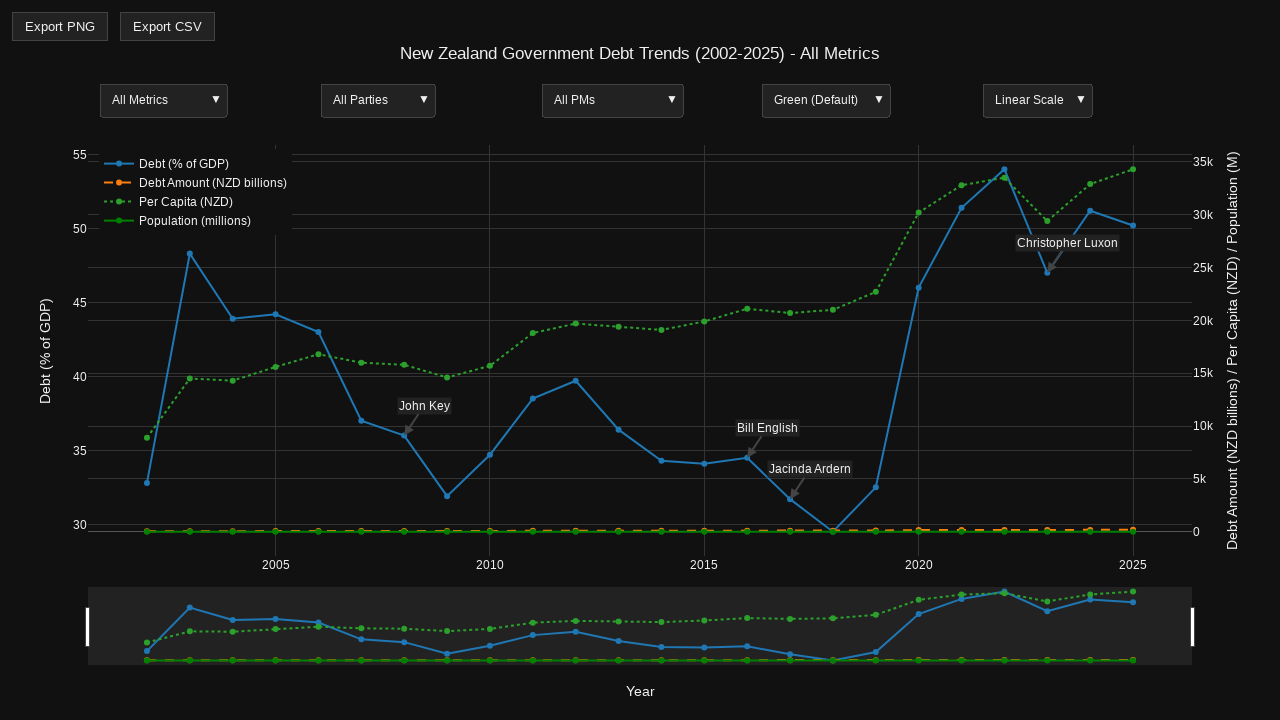

Metrics dropdown became visible
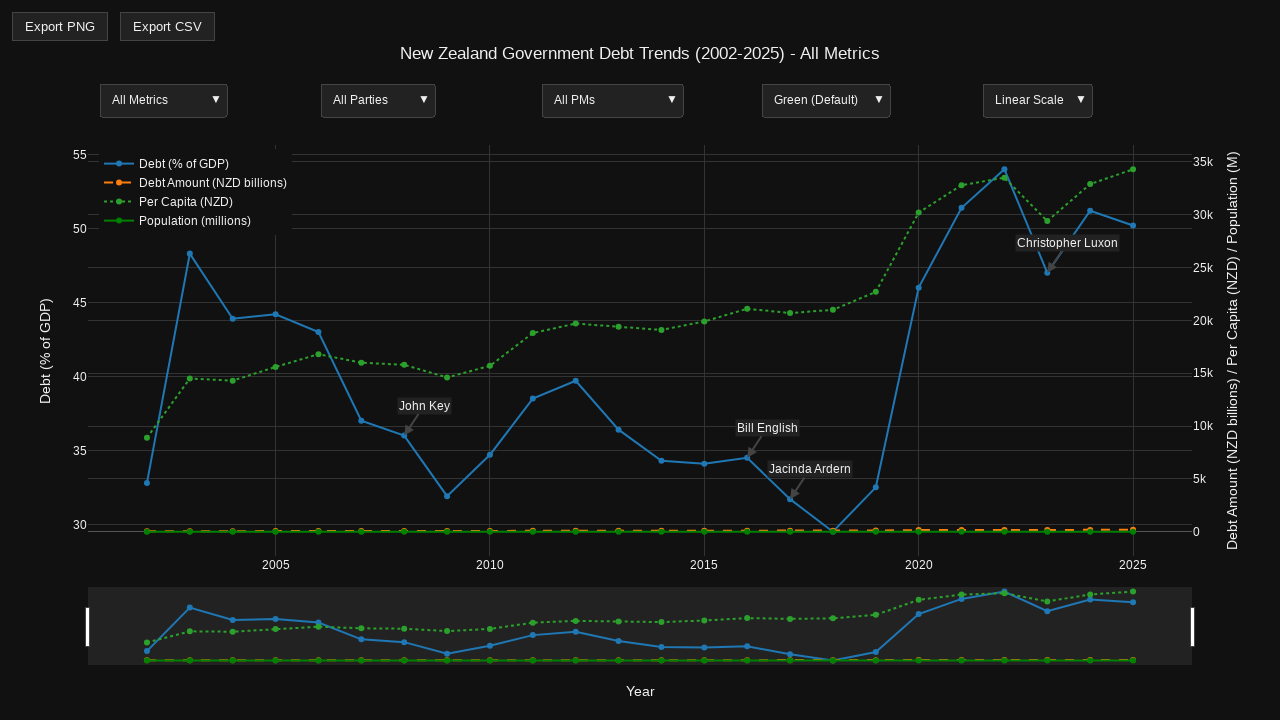

Clicked metrics dropdown to open options at (164, 100) on .updatemenu-header-group >> nth=0
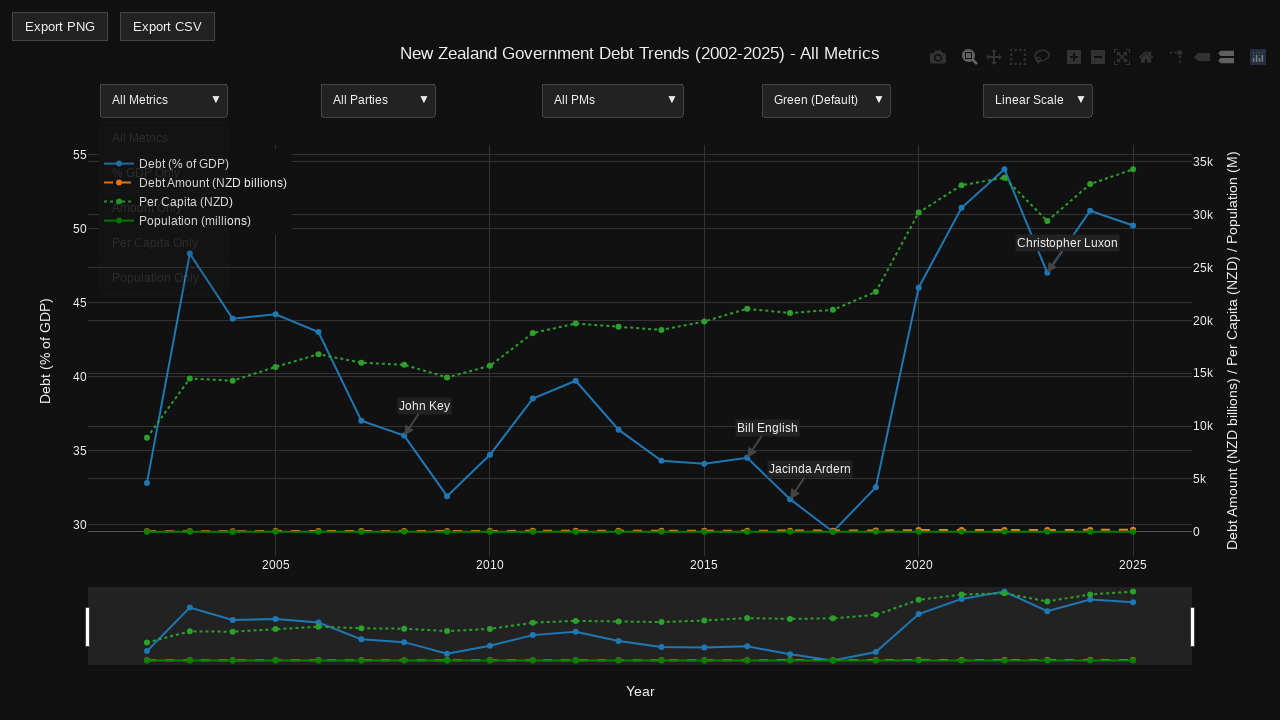

Selected metrics filter option: All Metrics at (140, 100) on .updatemenu-item-text >> internal:text="All Metrics"s >> nth=0
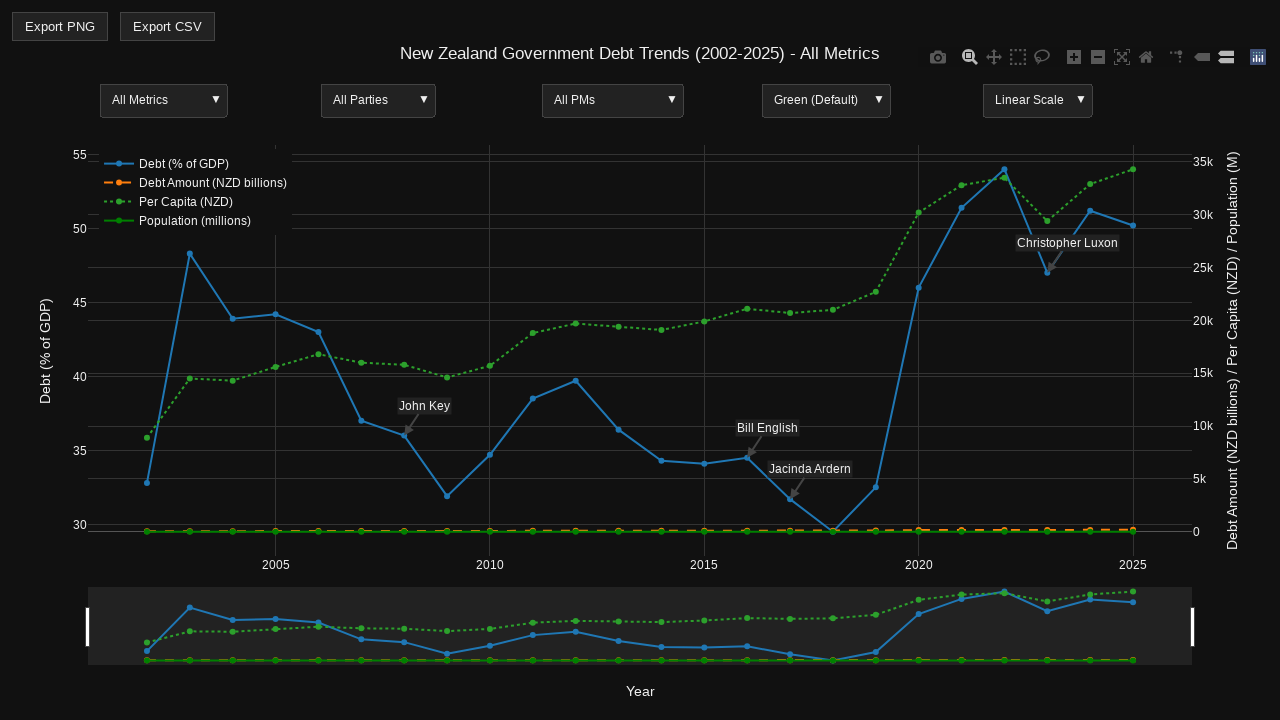

Chart updated with metrics filter: All Metrics
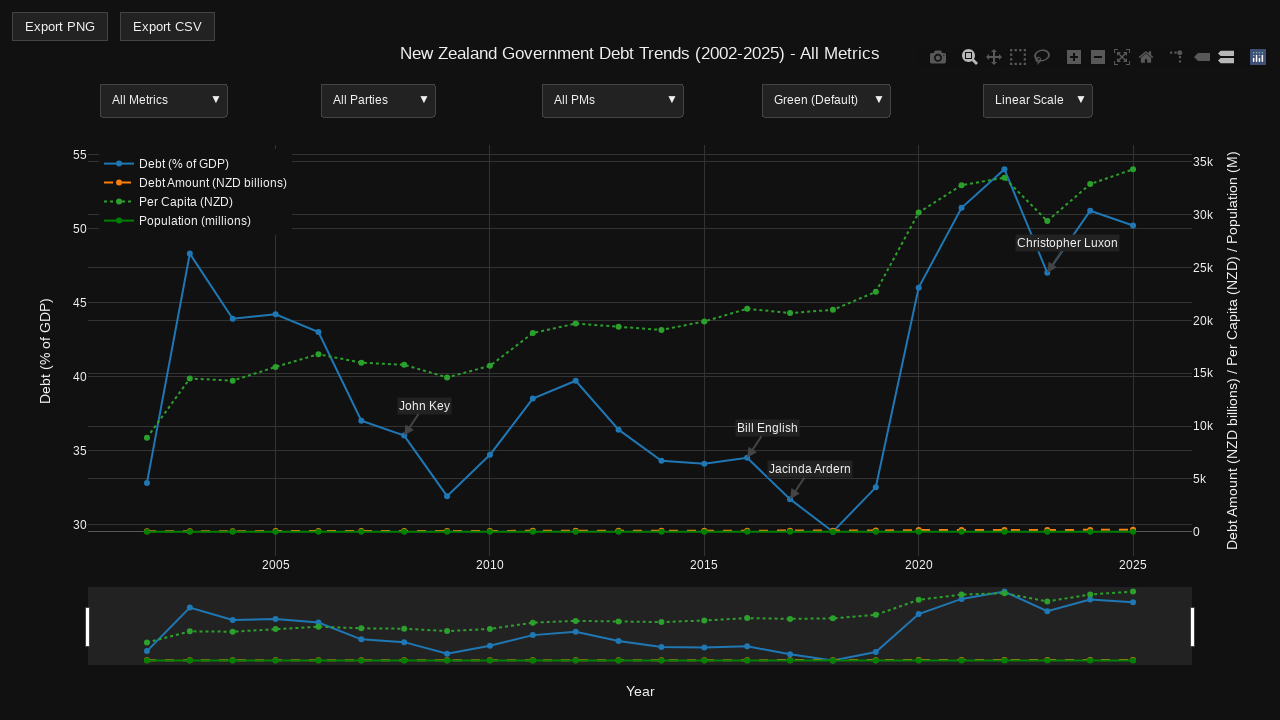

Clicked metrics dropdown to open options at (164, 100) on .updatemenu-header-group >> nth=0
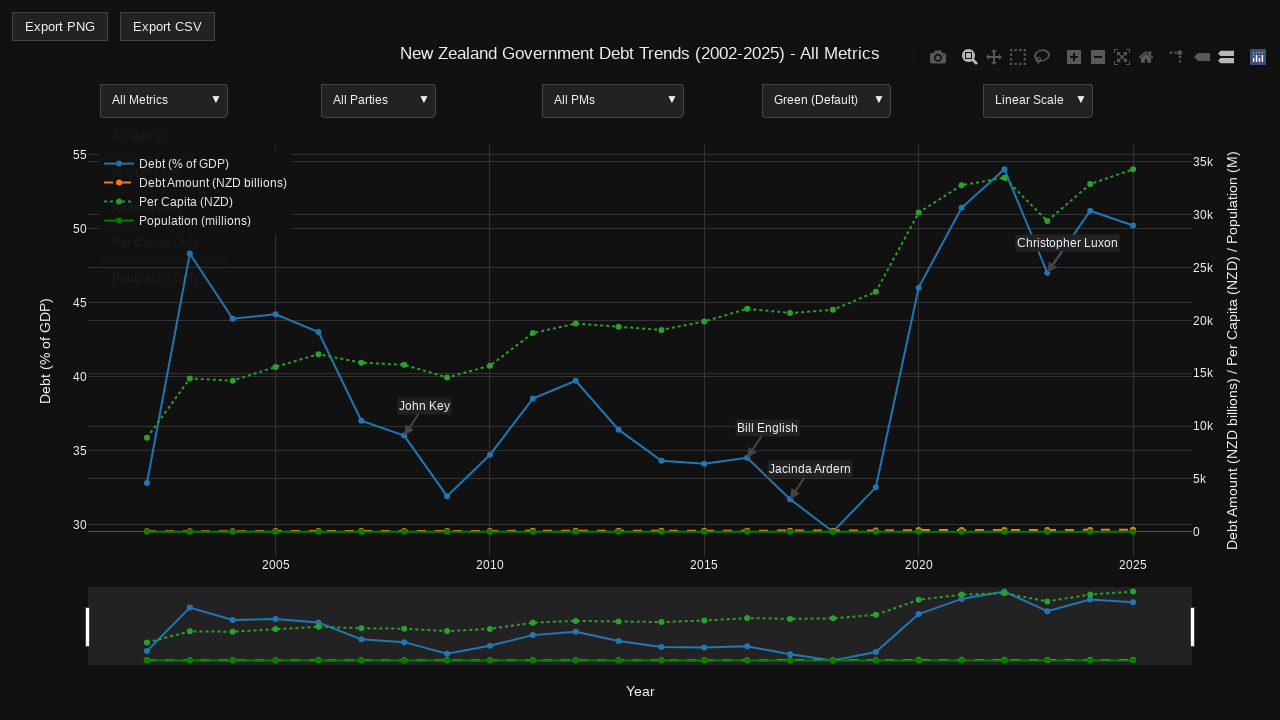

Selected metrics filter option: % GDP Only at (146, 172) on .updatemenu-item-text >> internal:text="% GDP Only"s >> nth=0
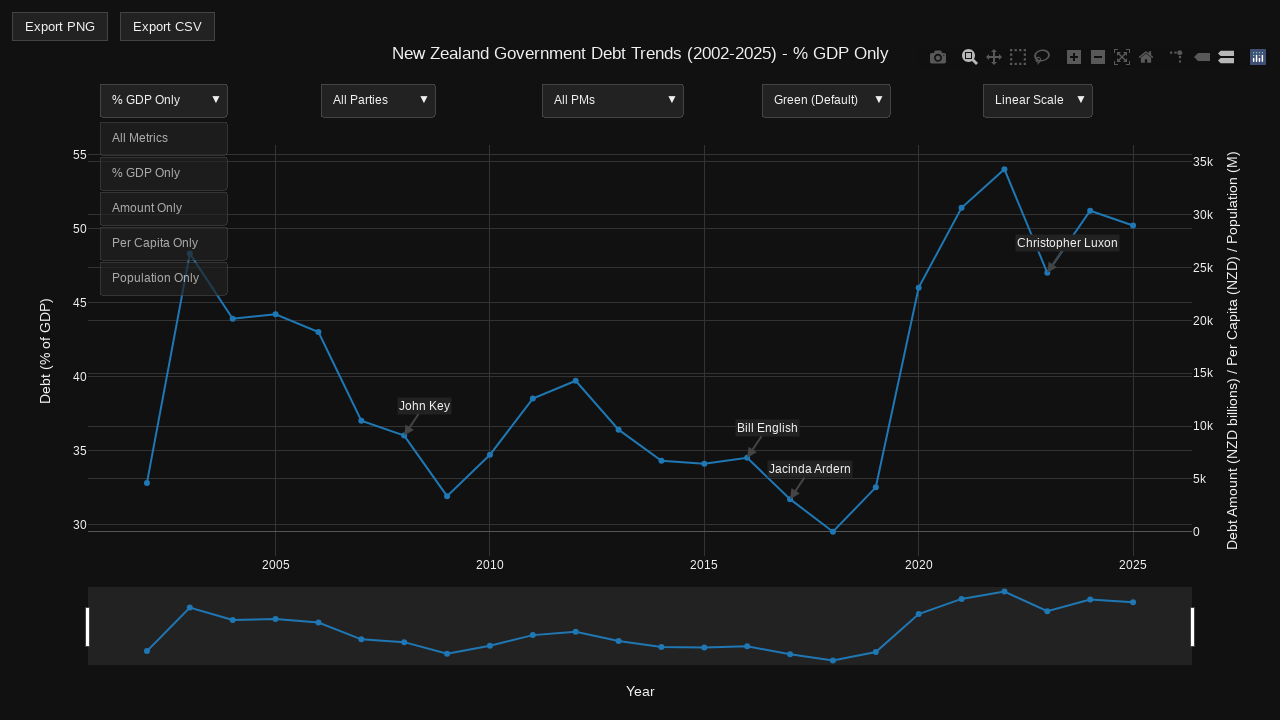

Chart updated with metrics filter: % GDP Only
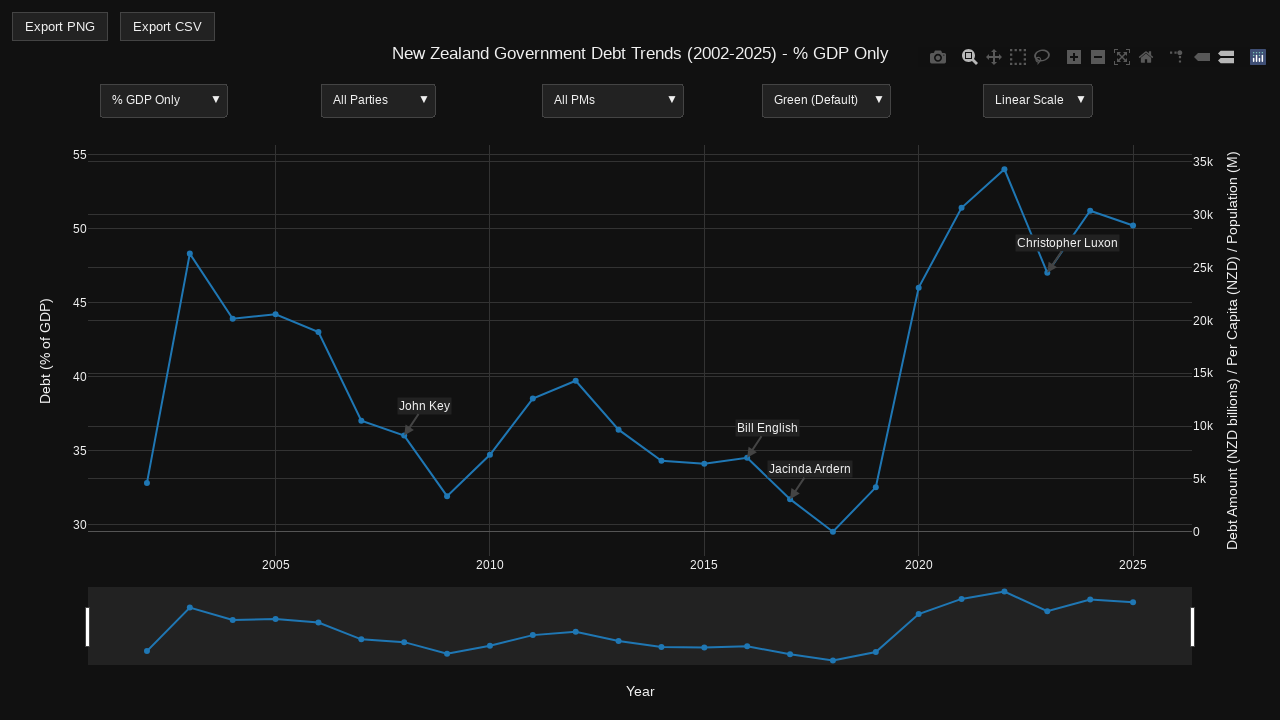

Clicked metrics dropdown to open options at (164, 100) on .updatemenu-header-group >> nth=0
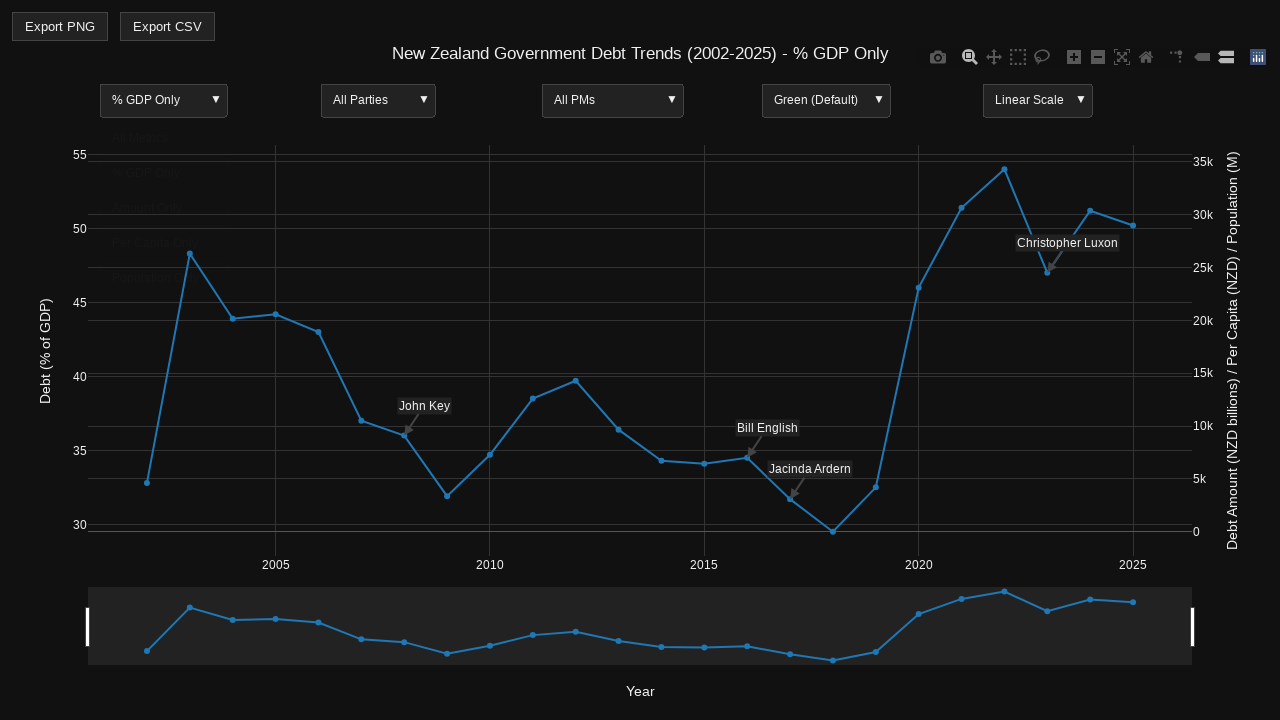

Selected metrics filter option: Amount Only at (147, 208) on .updatemenu-item-text >> internal:text="Amount Only"s >> nth=0
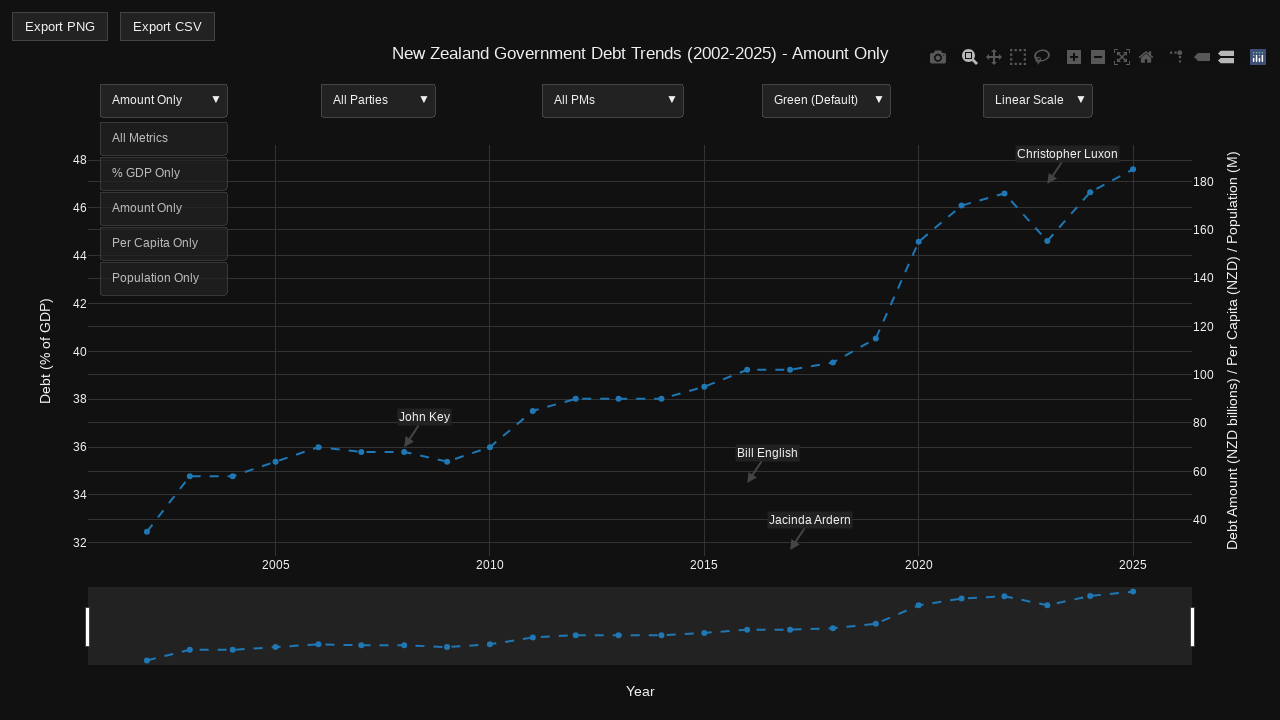

Chart updated with metrics filter: Amount Only
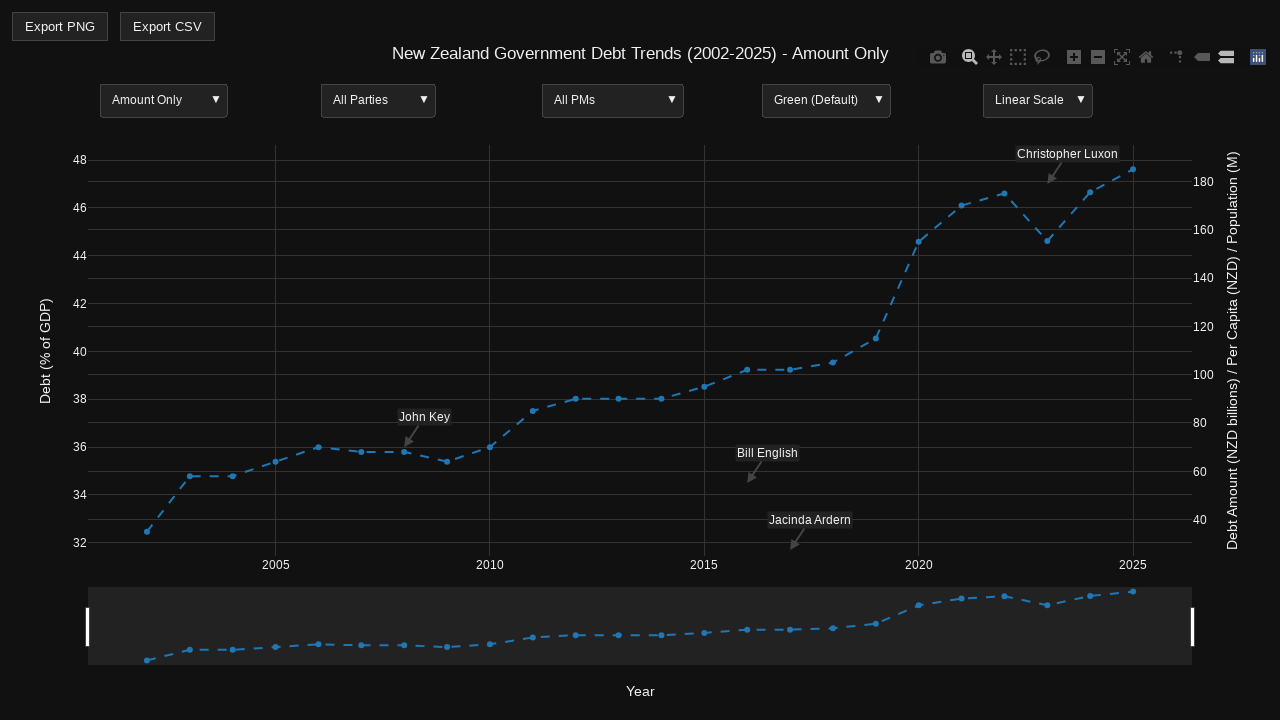

Clicked metrics dropdown to open options at (164, 100) on .updatemenu-header-group >> nth=0
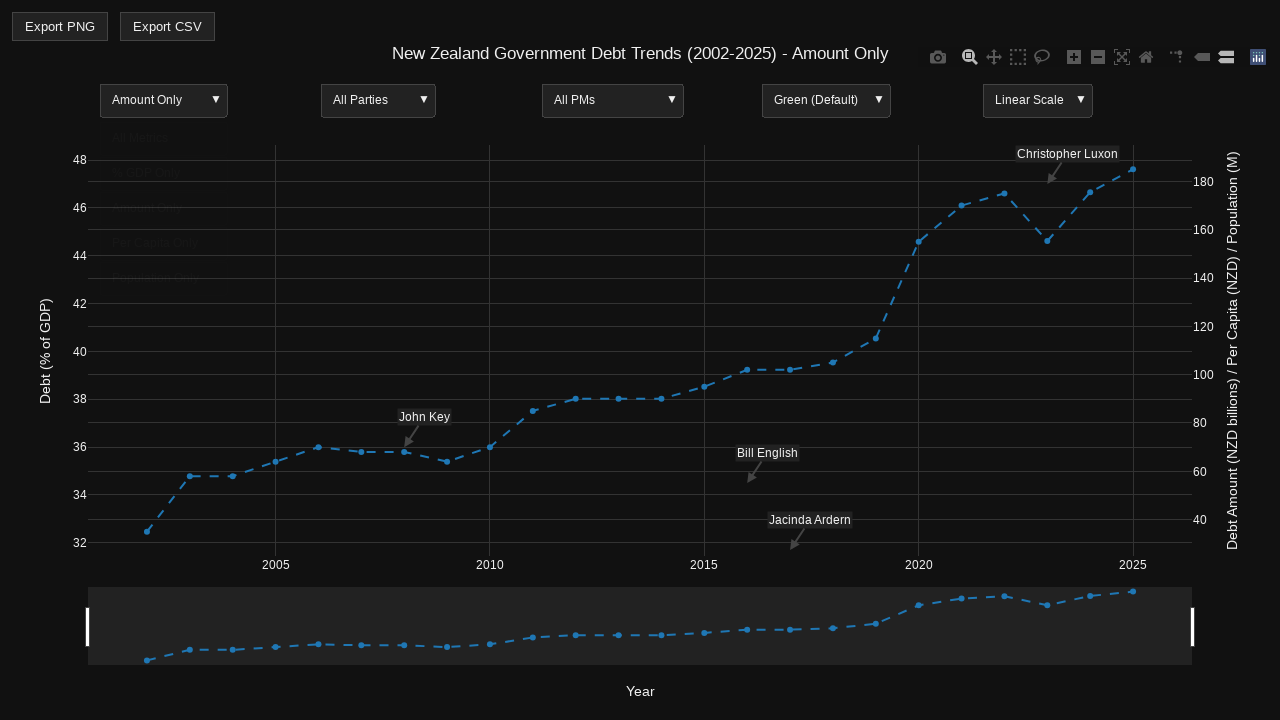

Selected metrics filter option: Per Capita Only at (155, 242) on .updatemenu-item-text >> internal:text="Per Capita Only"s >> nth=0
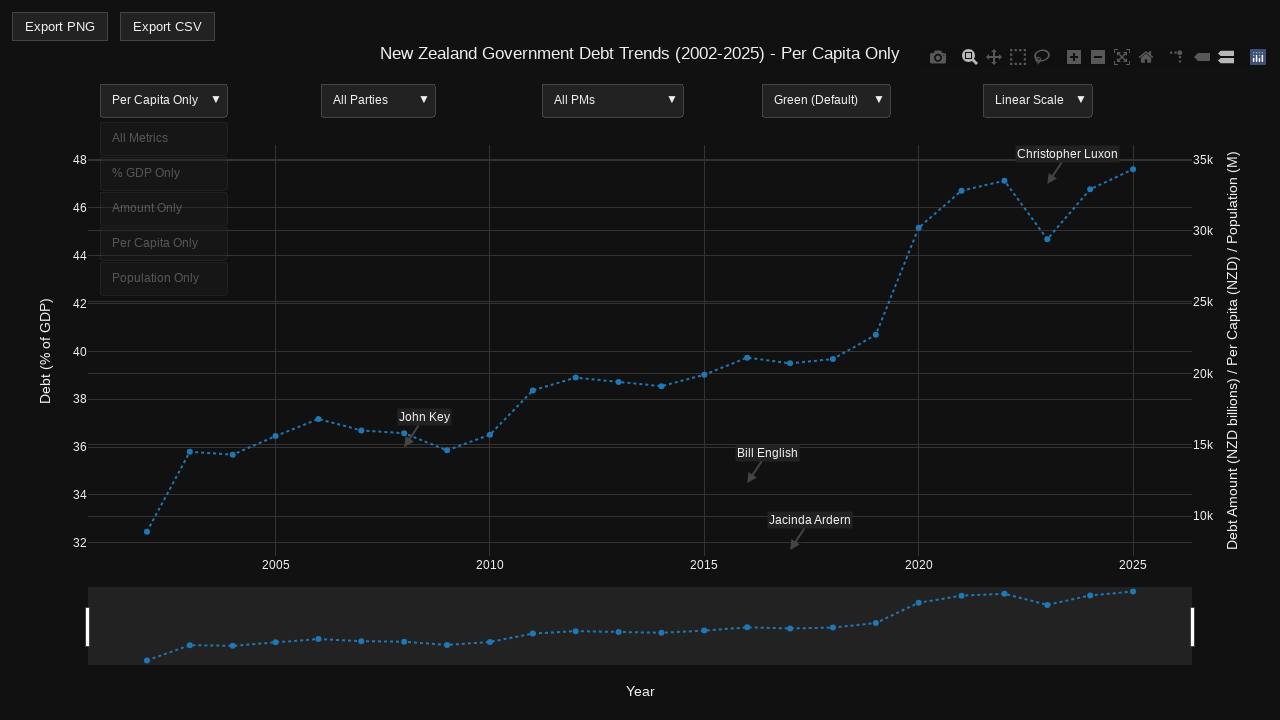

Chart updated with metrics filter: Per Capita Only
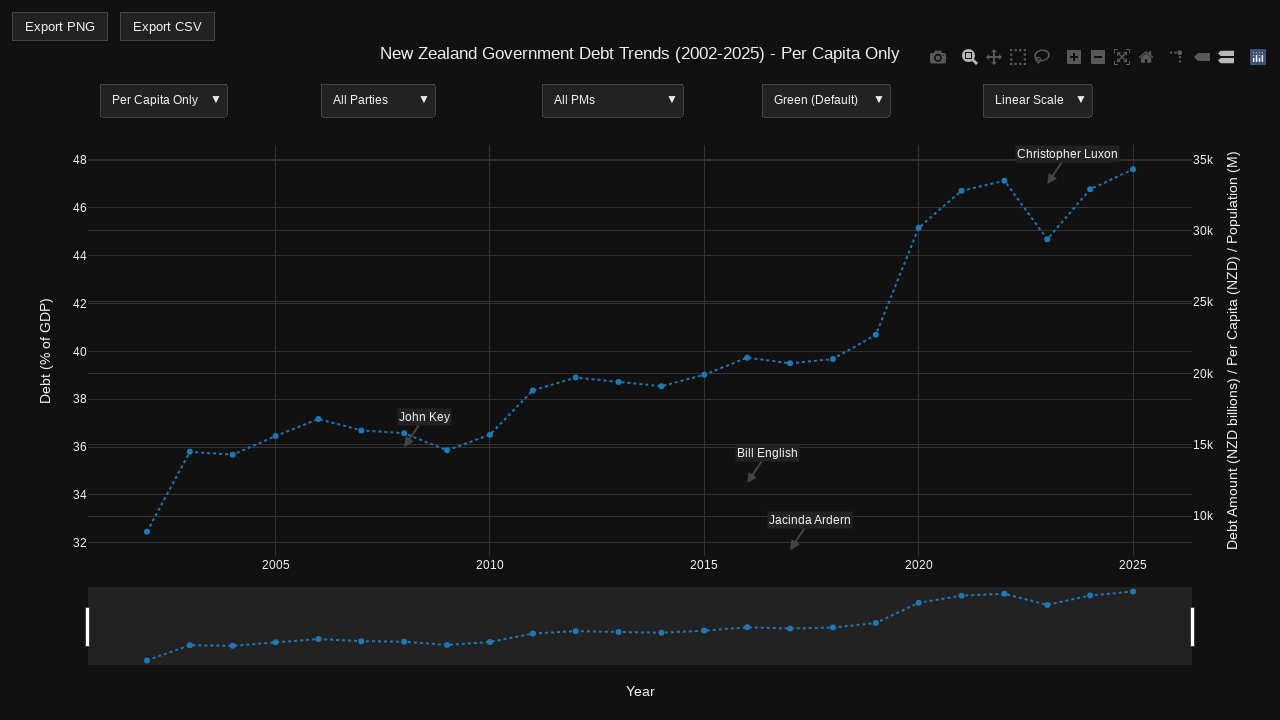

Clicked metrics dropdown to open options at (164, 100) on .updatemenu-header-group >> nth=0
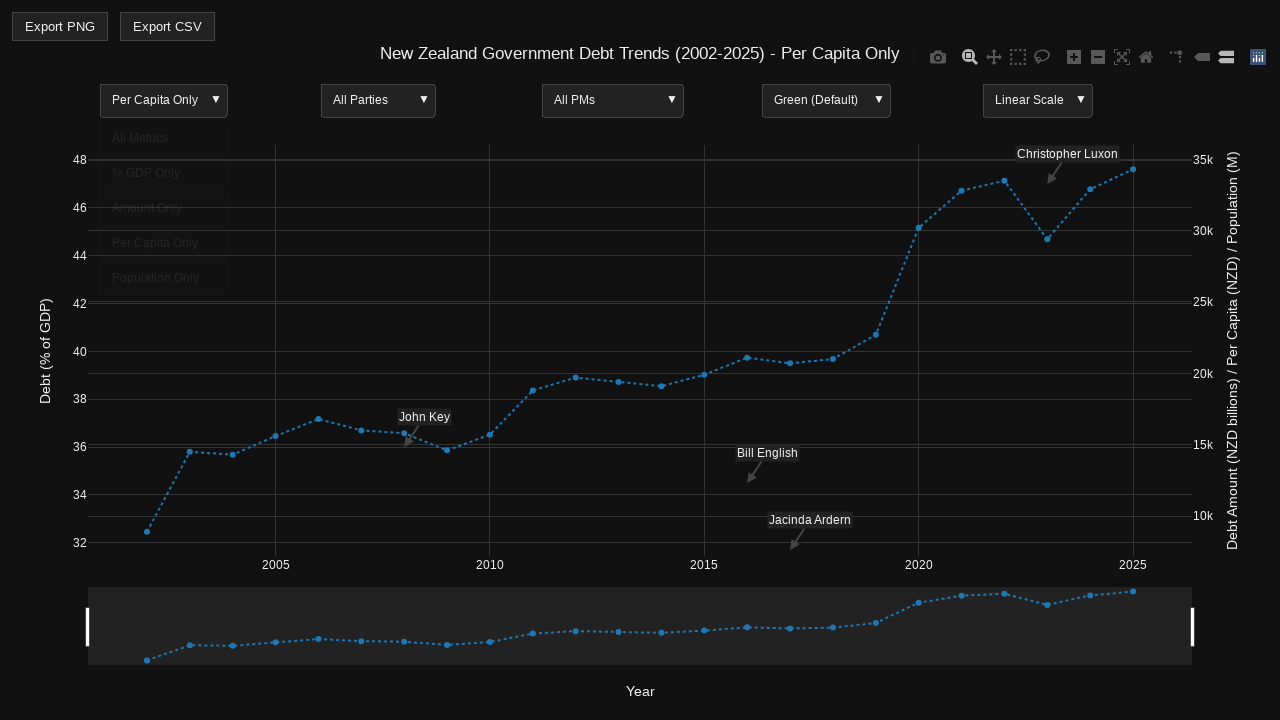

Selected metrics filter option: Population Only at (156, 278) on .updatemenu-item-text >> internal:text="Population Only"s >> nth=0
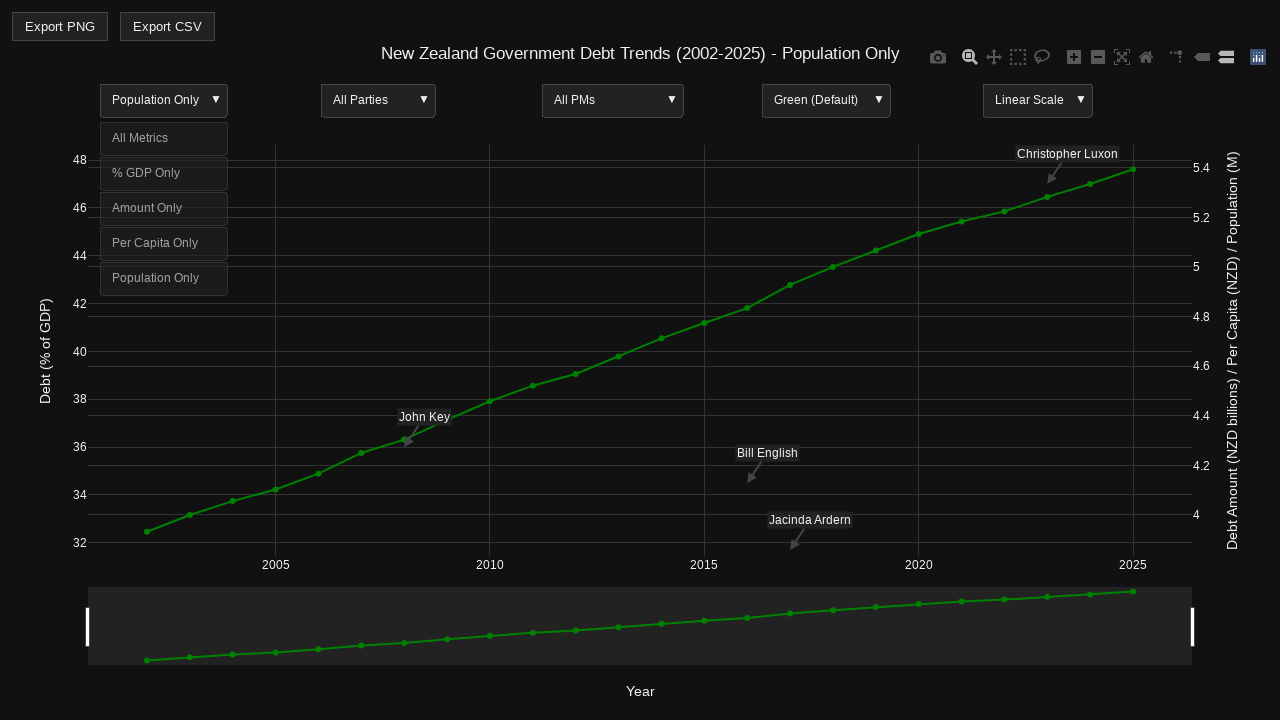

Chart updated with metrics filter: Population Only
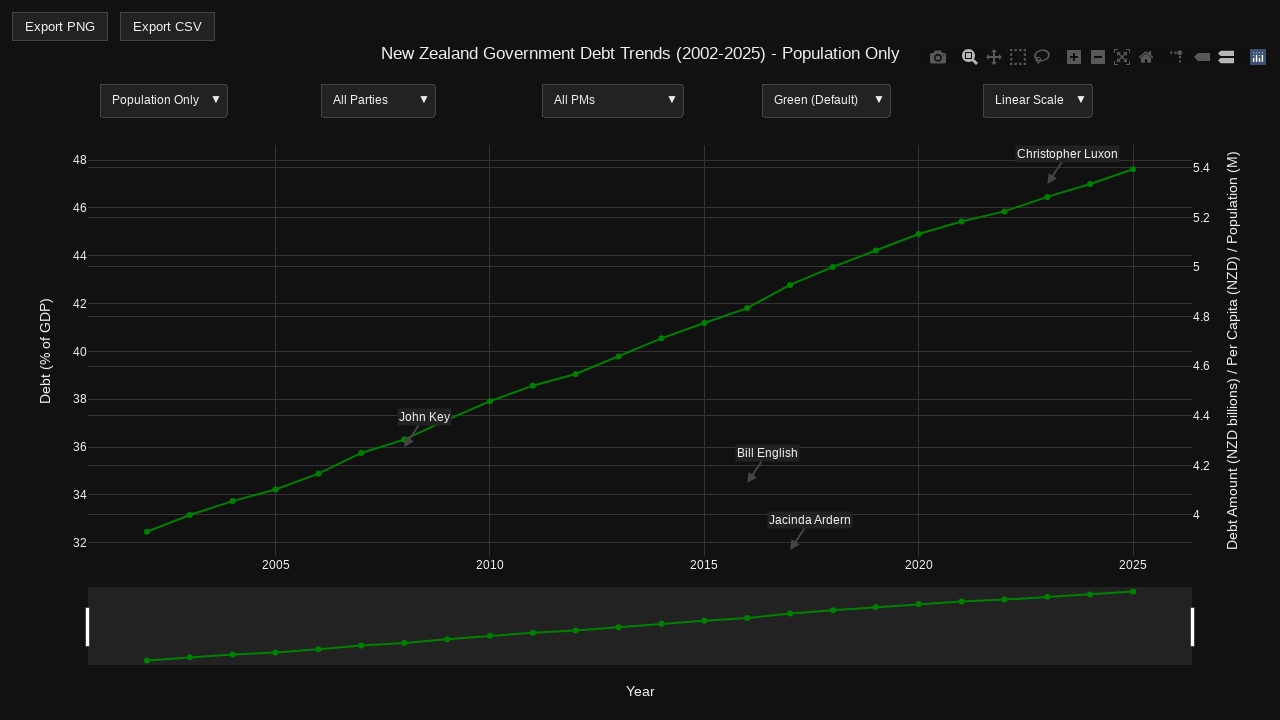

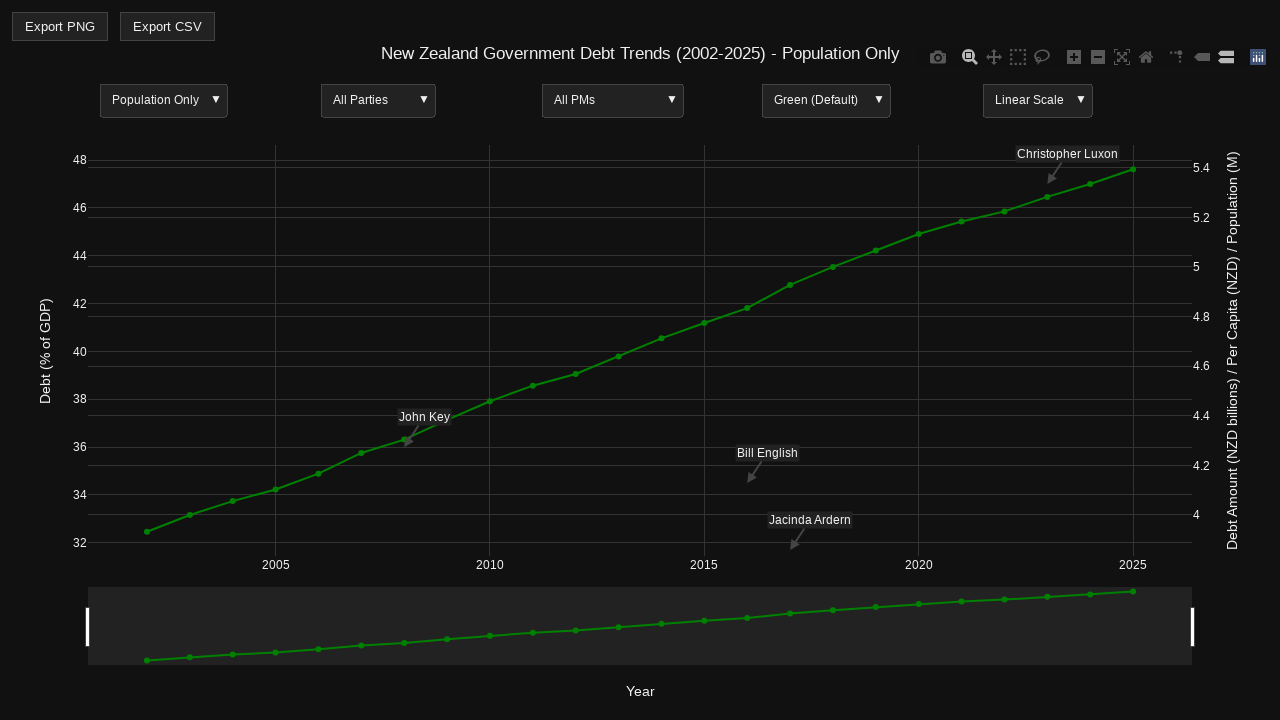